Tests jQuery UI sortable functionality by dragging and dropping list items to reorder them using mouse actions

Starting URL: https://jqueryui.com/sortable/

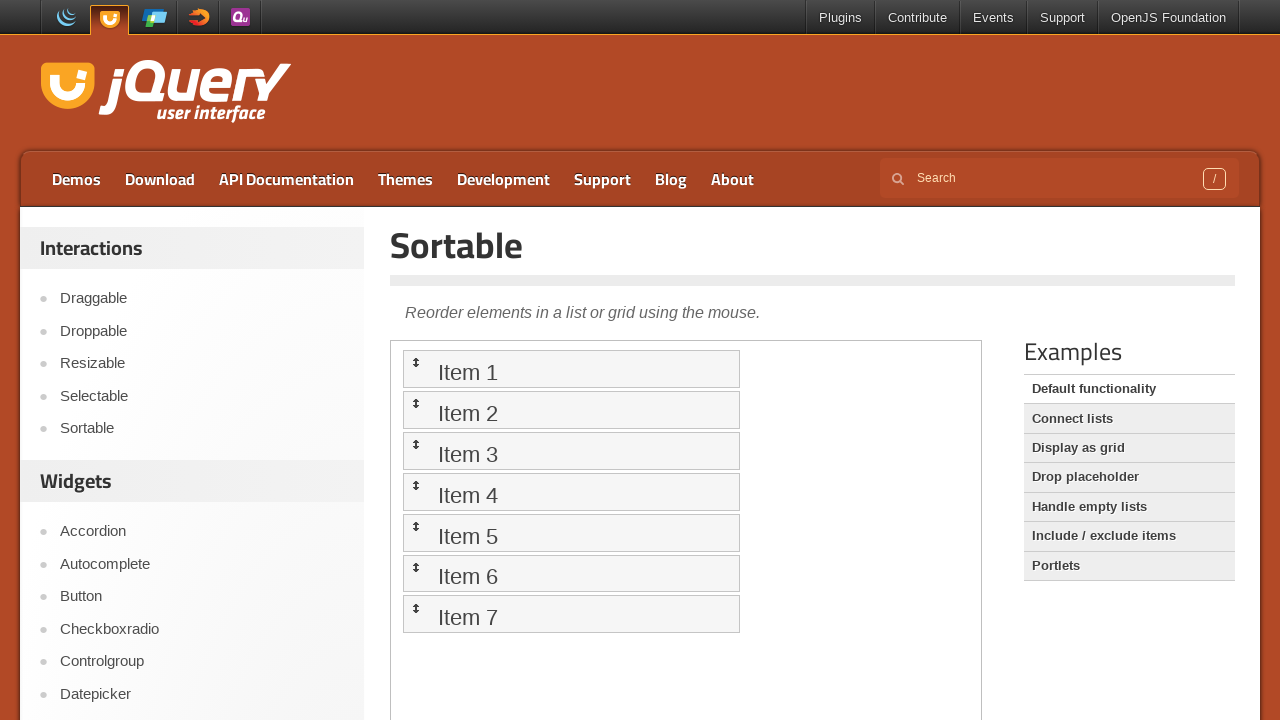

Located and switched to the first iframe containing sortable demo
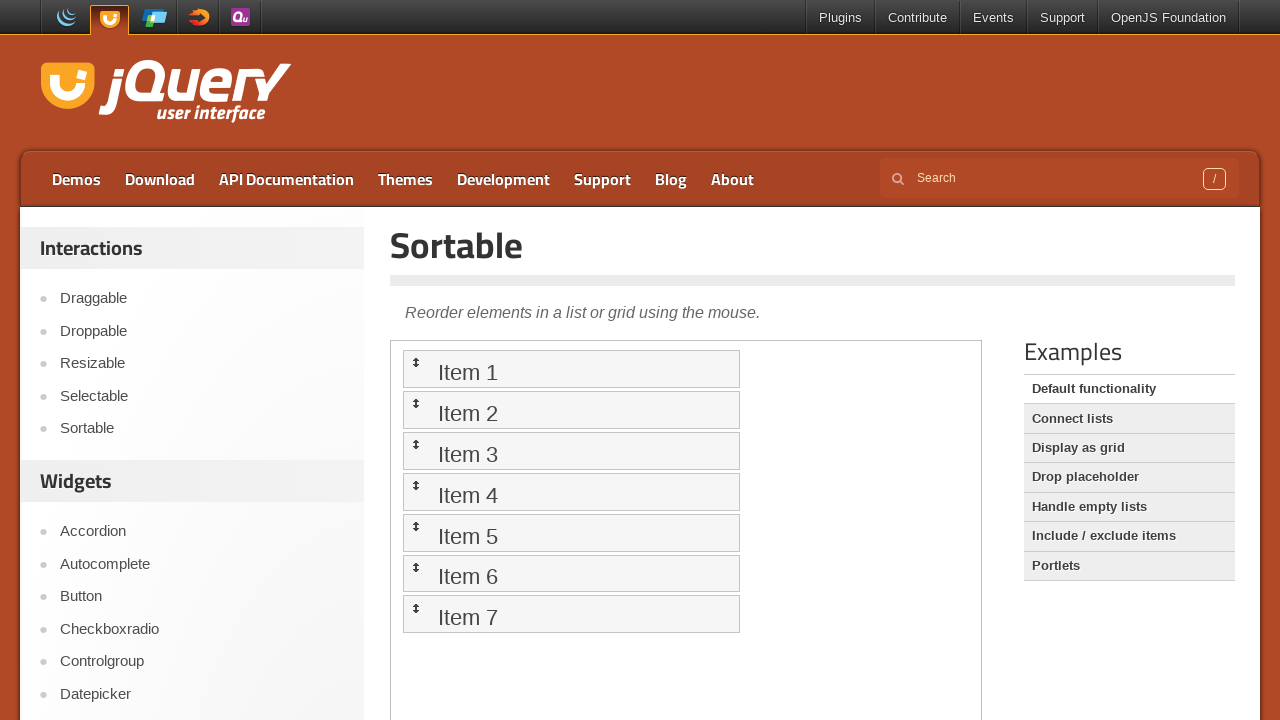

Waited 3 seconds for page to fully load
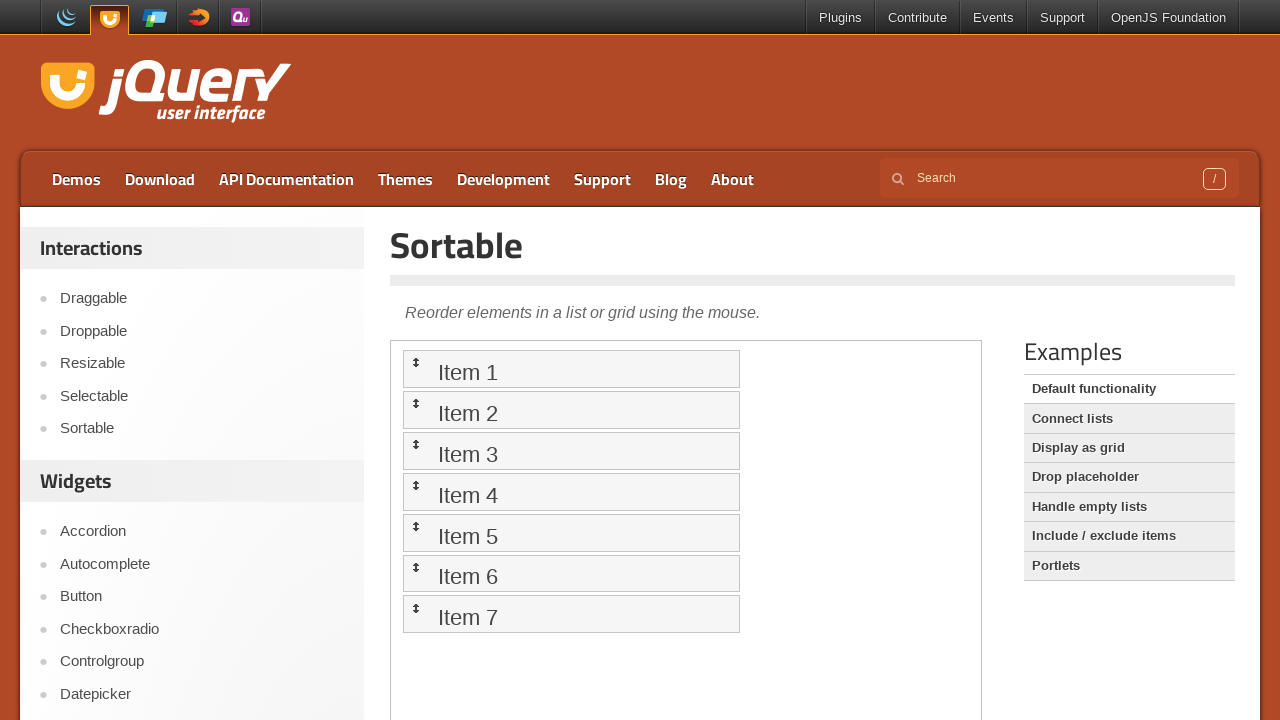

Located sortable list item 4
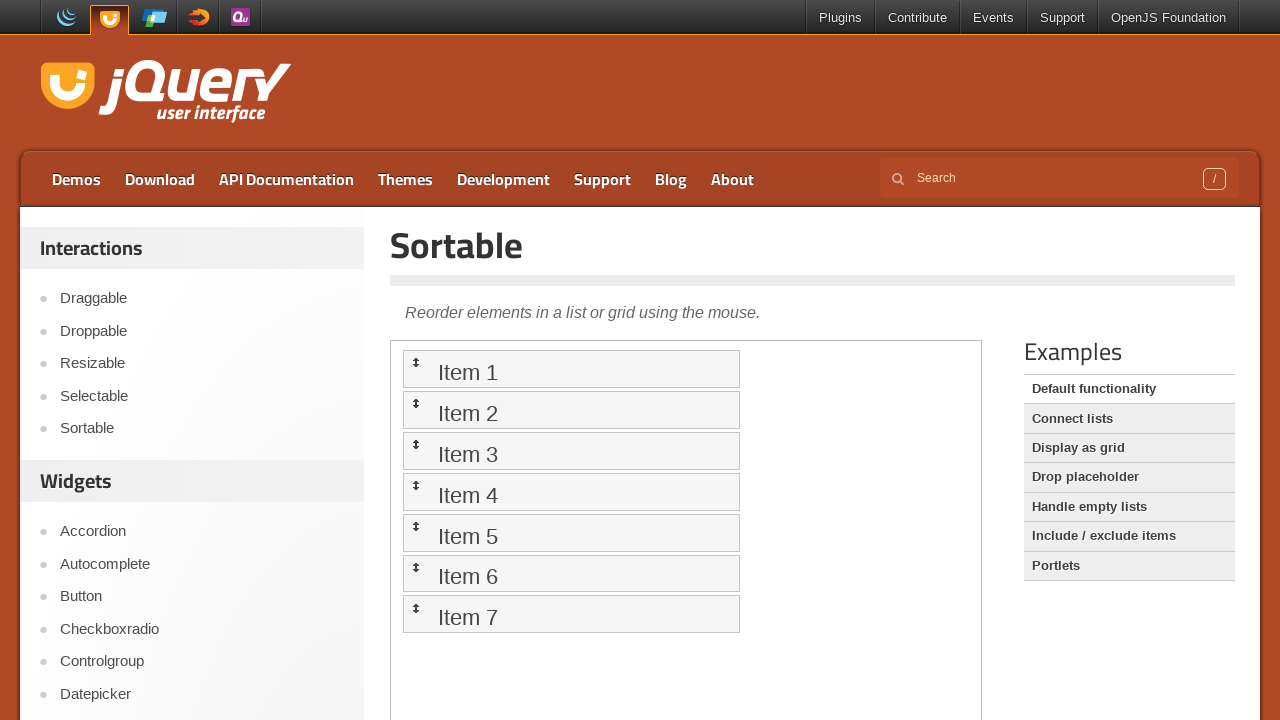

Located sortable list item 5
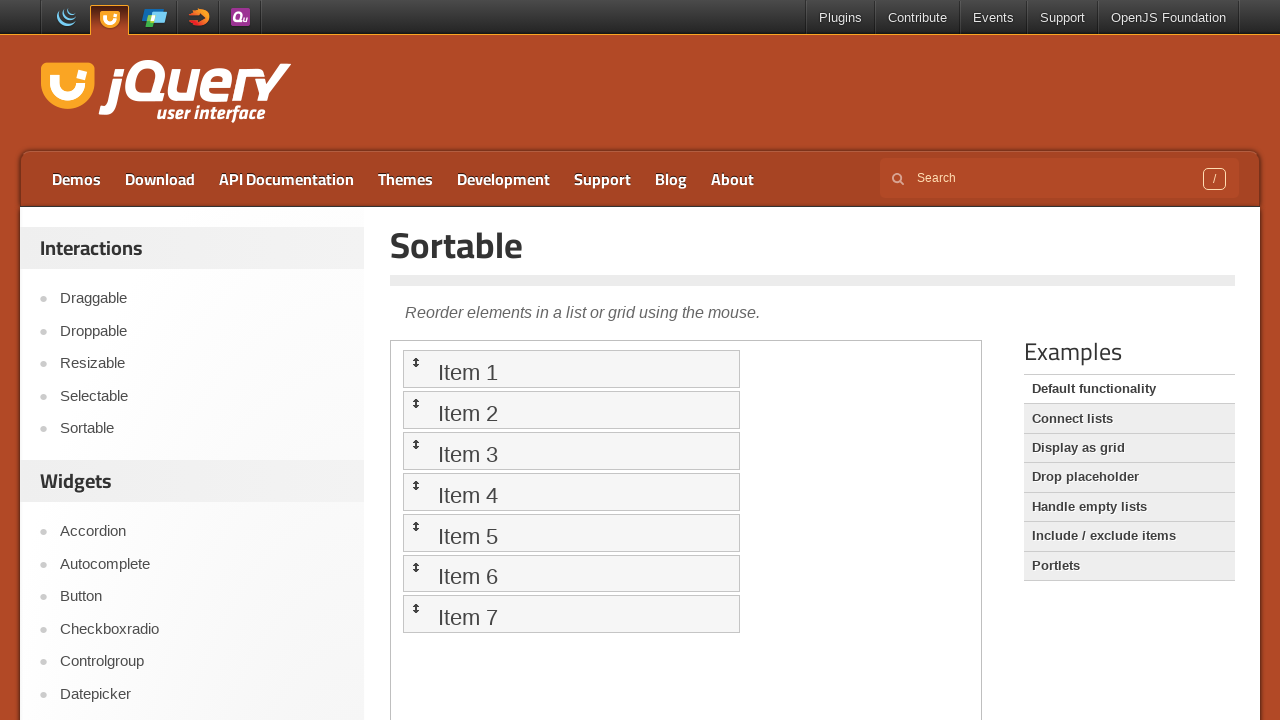

Located sortable list item 6
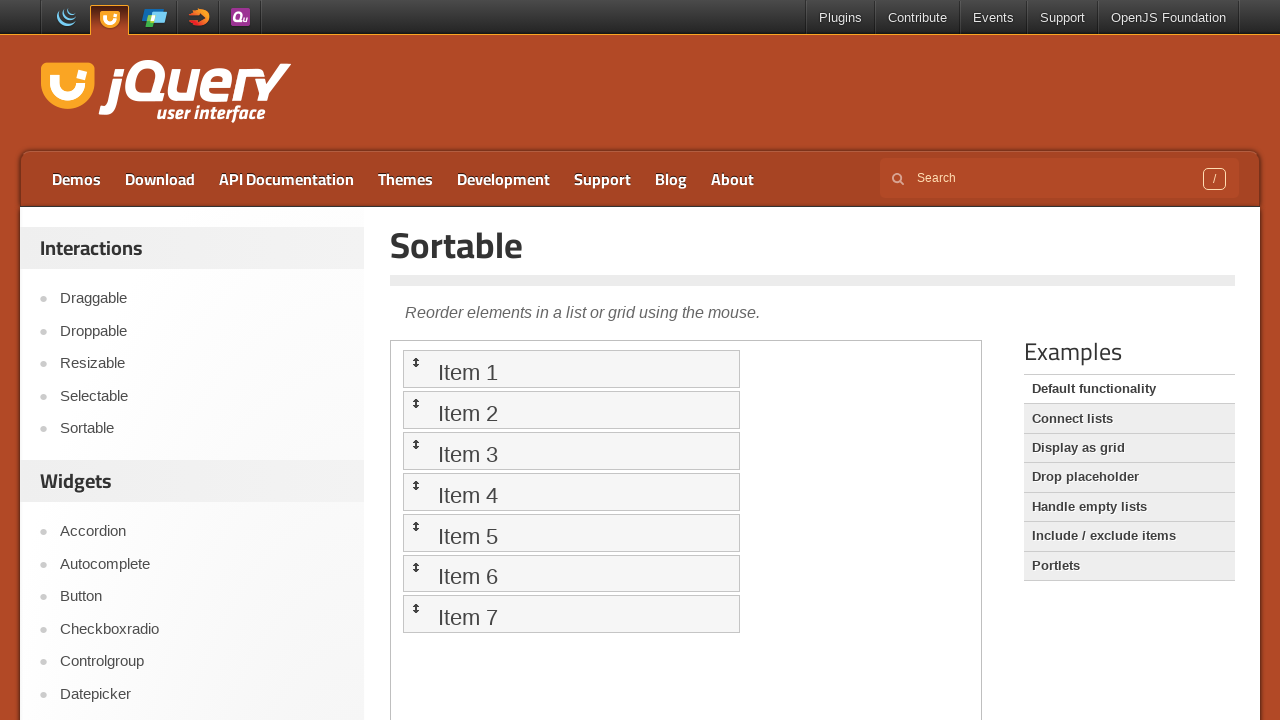

Dragged item 4 to item 6 position at (417, 567)
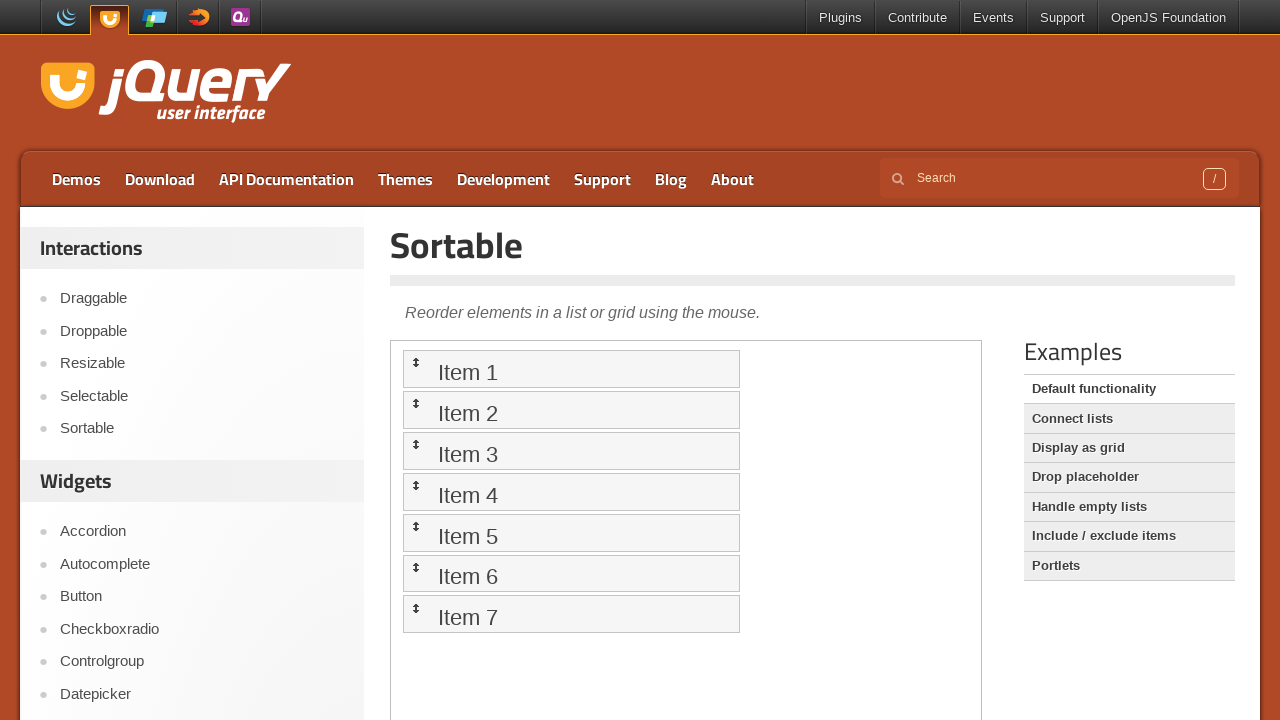

Dragged item 6 to item 4 position at (417, 485)
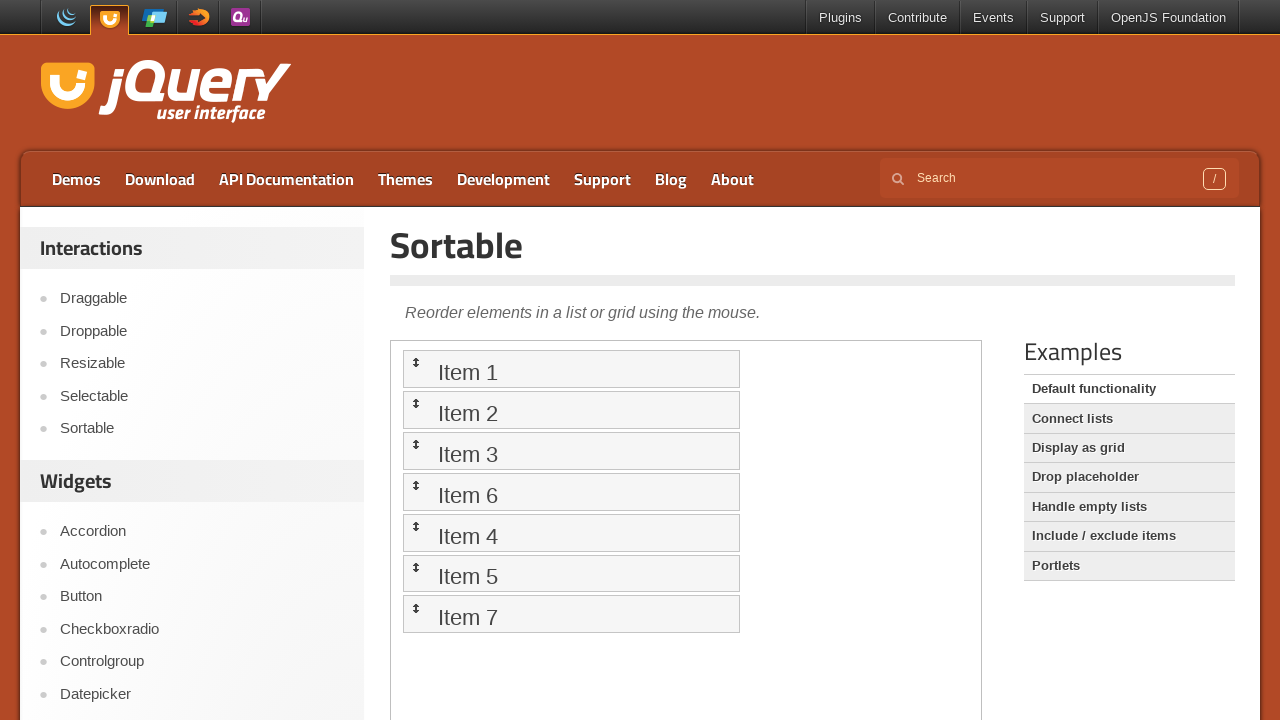

Dragged item 5 to item 4 position at (417, 485)
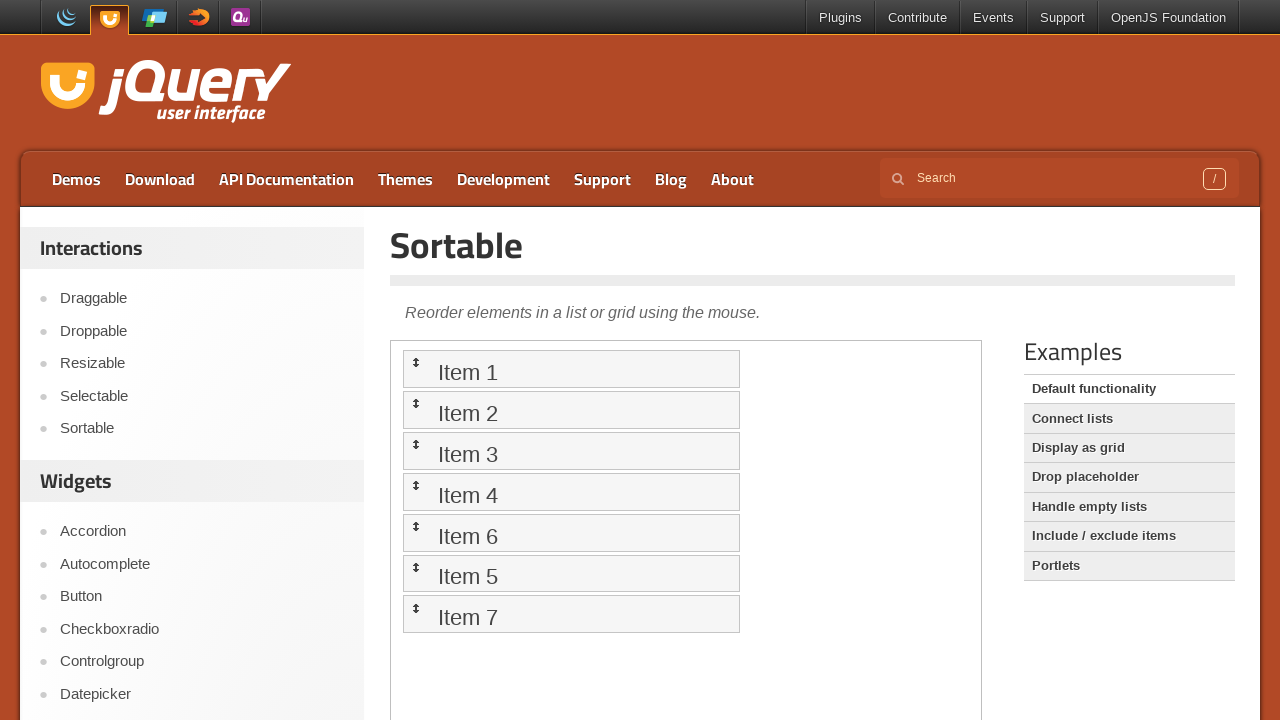

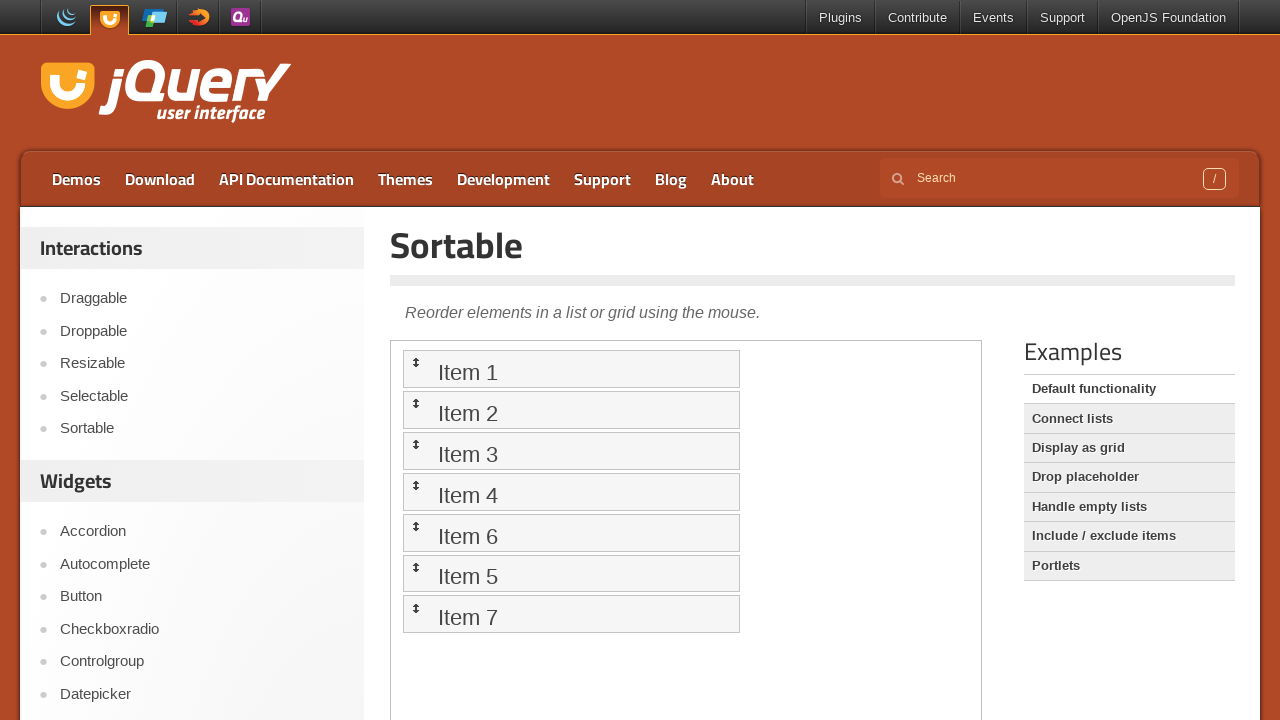